Tests window handling functionality by clicking a link that opens a new window, switching to the child window to read content, then switching back to the parent window

Starting URL: http://the-internet.herokuapp.com/windows

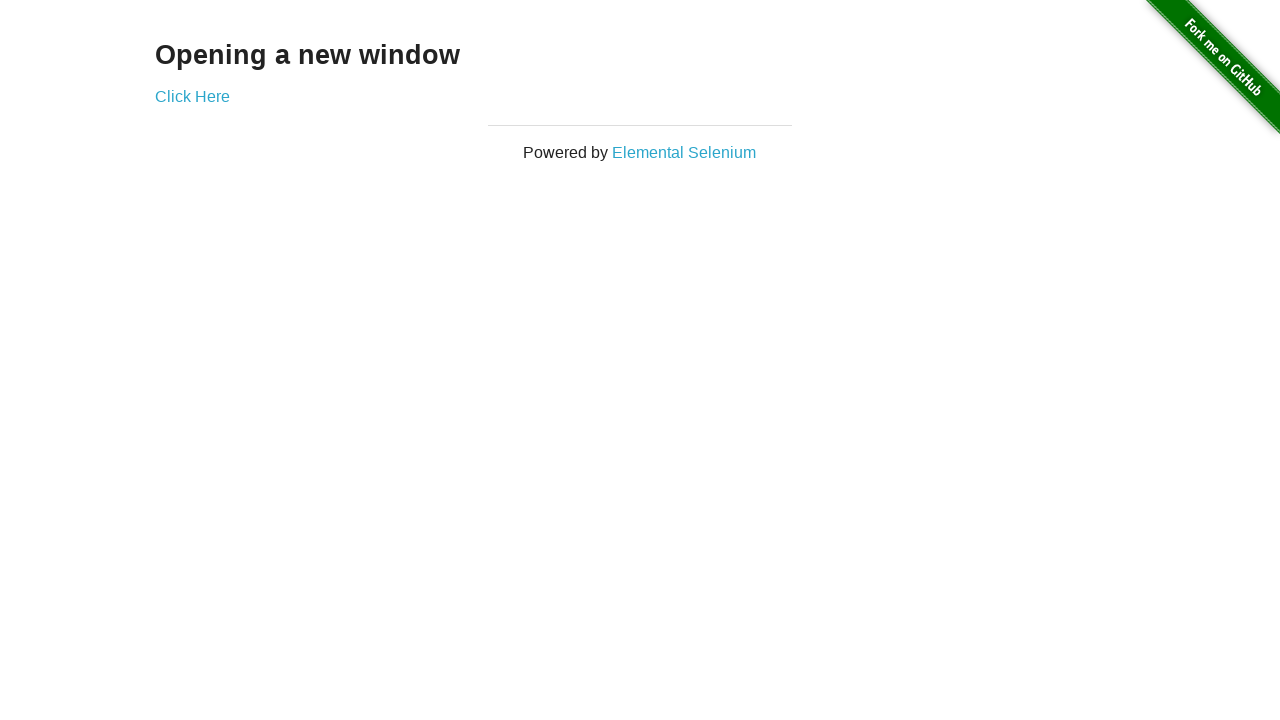

Clicked link to open new window at (192, 96) on a[href*='windows']
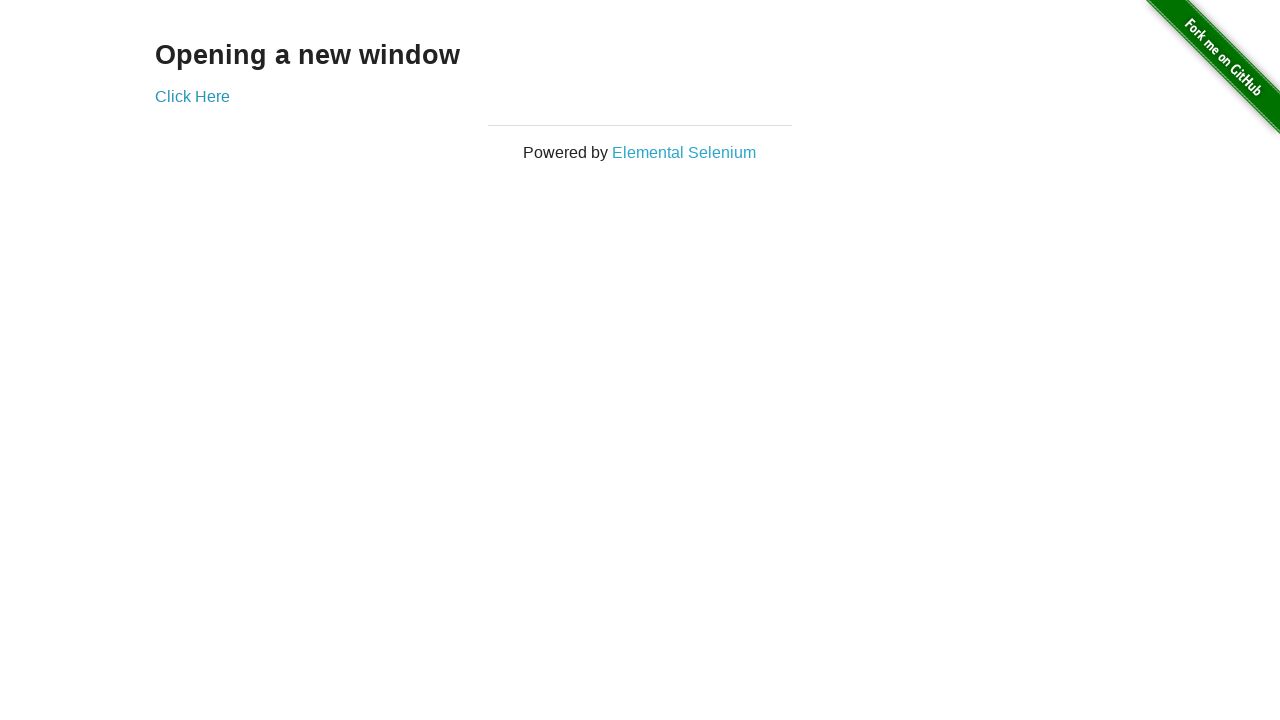

Child window opened and captured
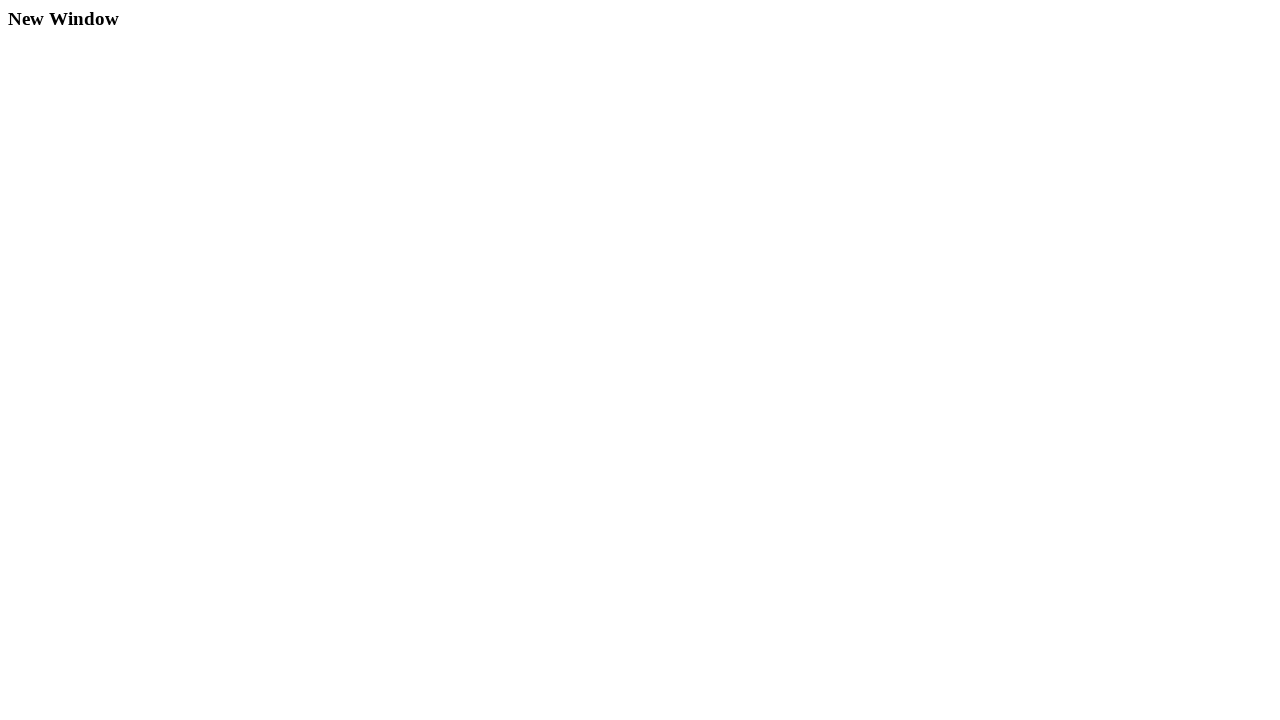

Child window content loaded and heading found
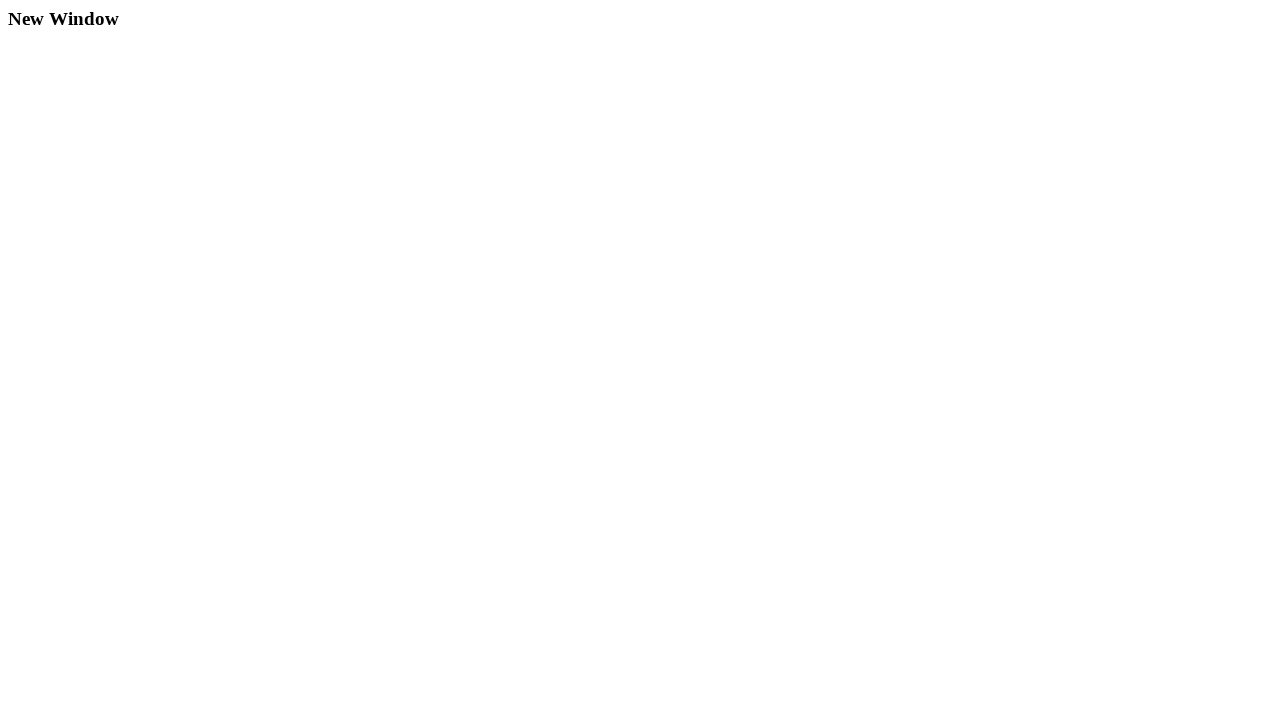

Switched back to parent window
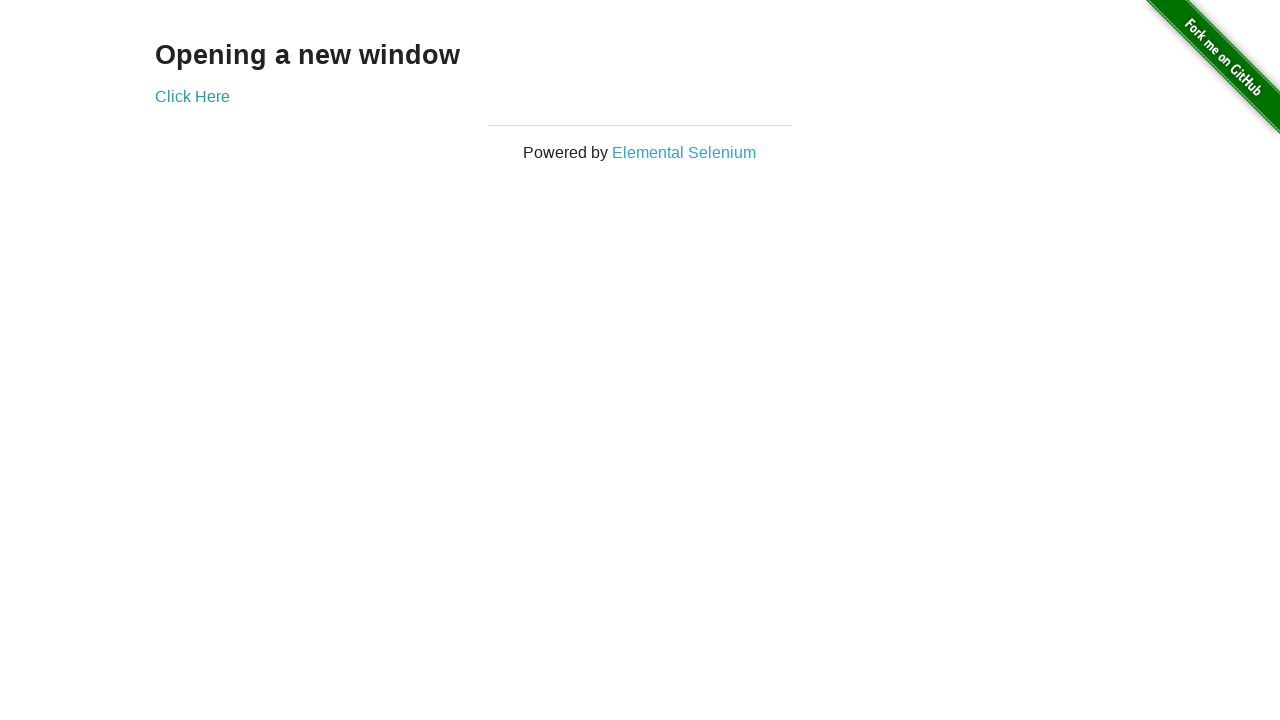

Parent window content verified with heading selector
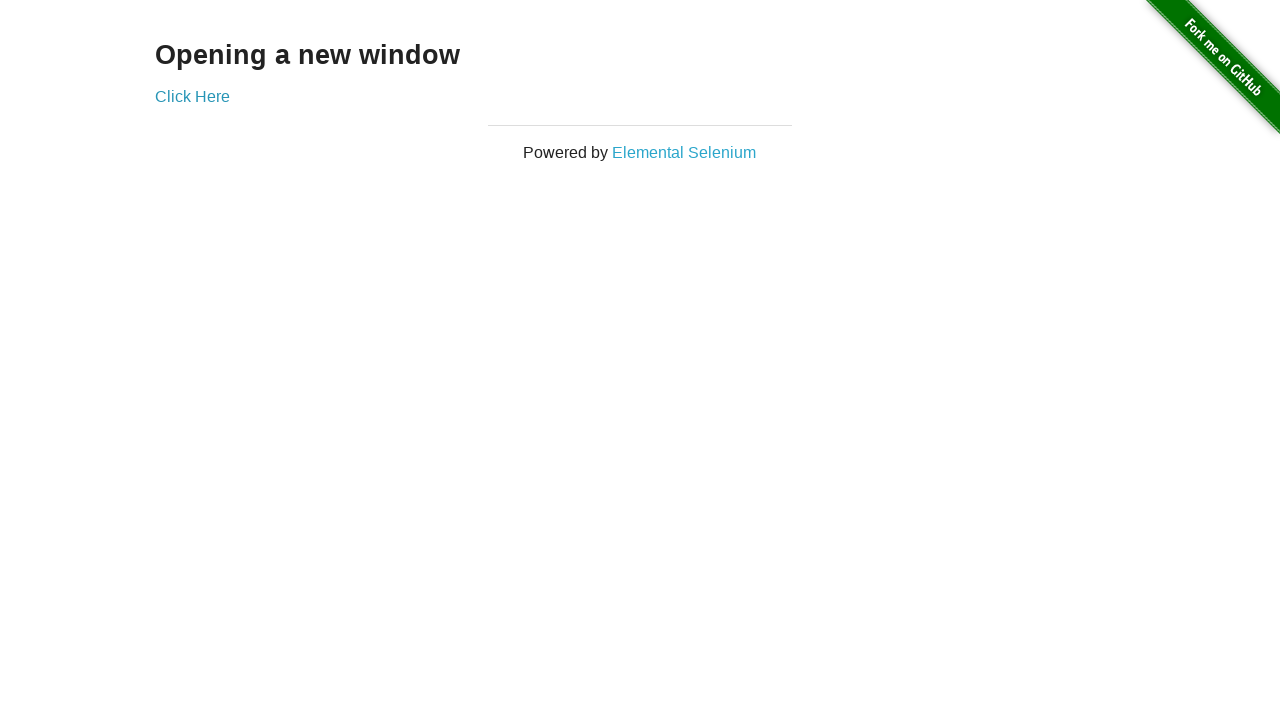

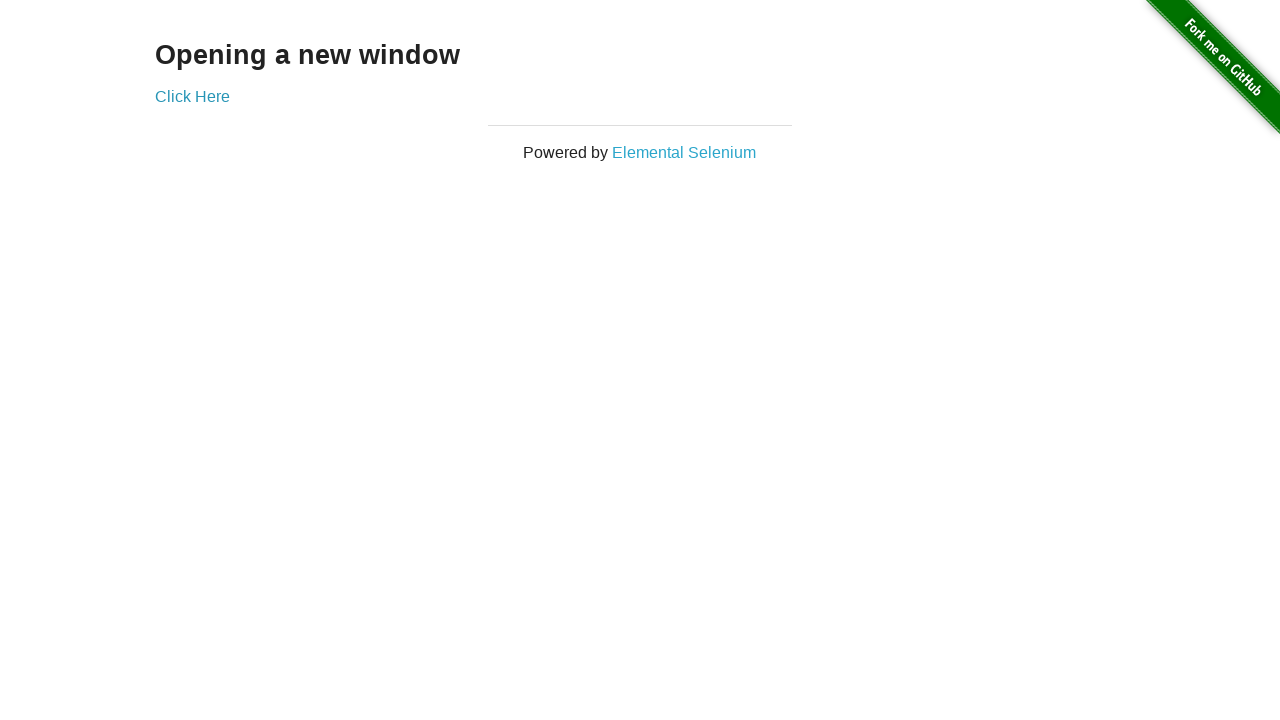